Navigates to the home page, reads text from an h2 element, then clicks on the About link

Starting URL: https://telranedu.web.app/home

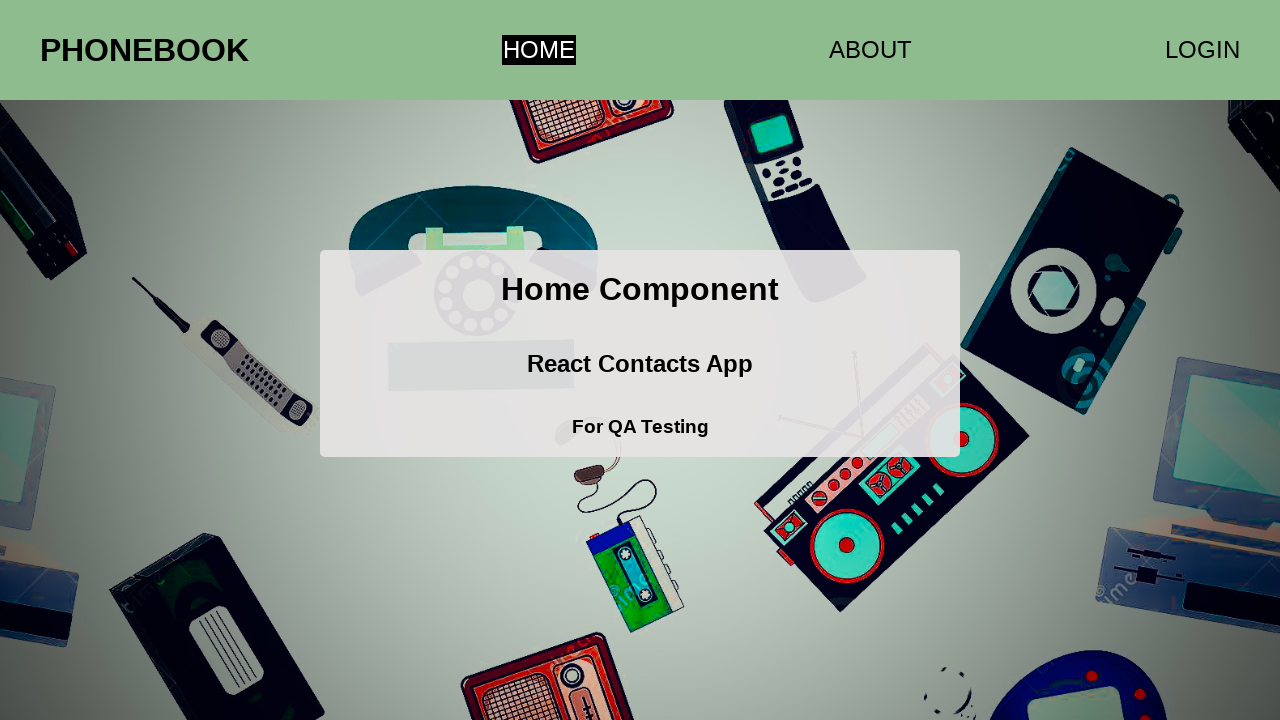

Navigated to https://telranedu.web.app/home
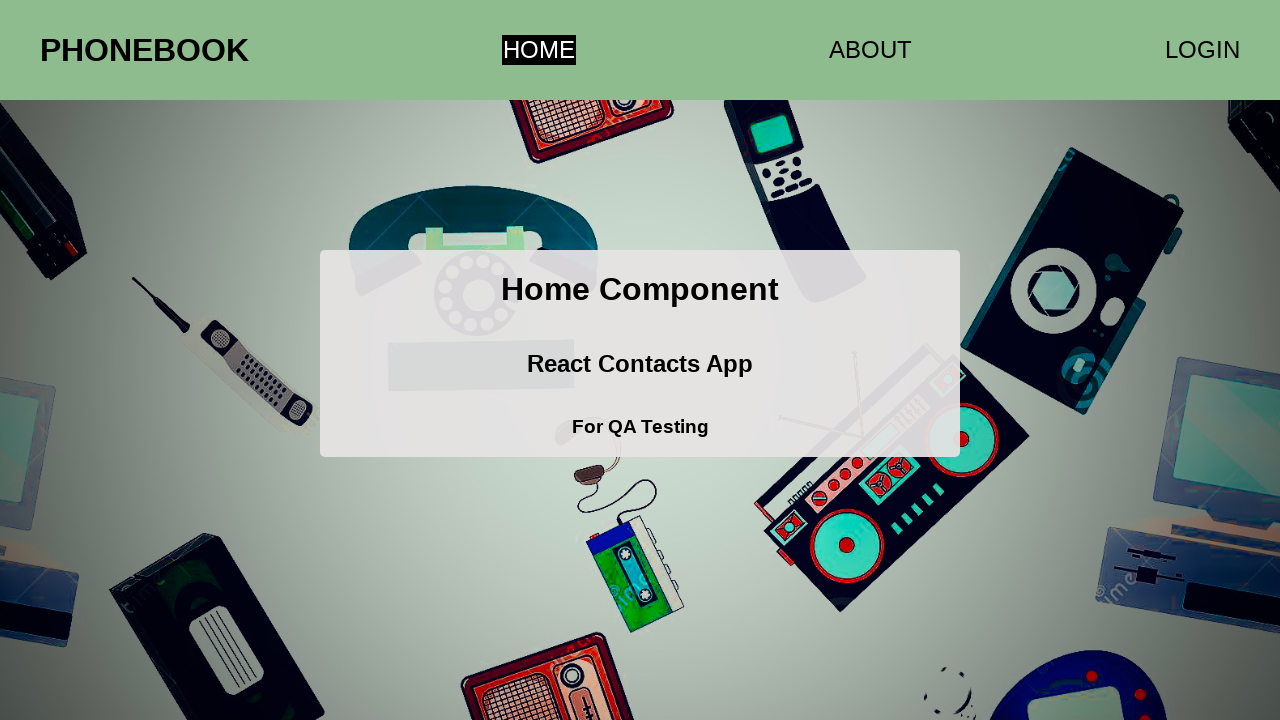

h2 element became visible
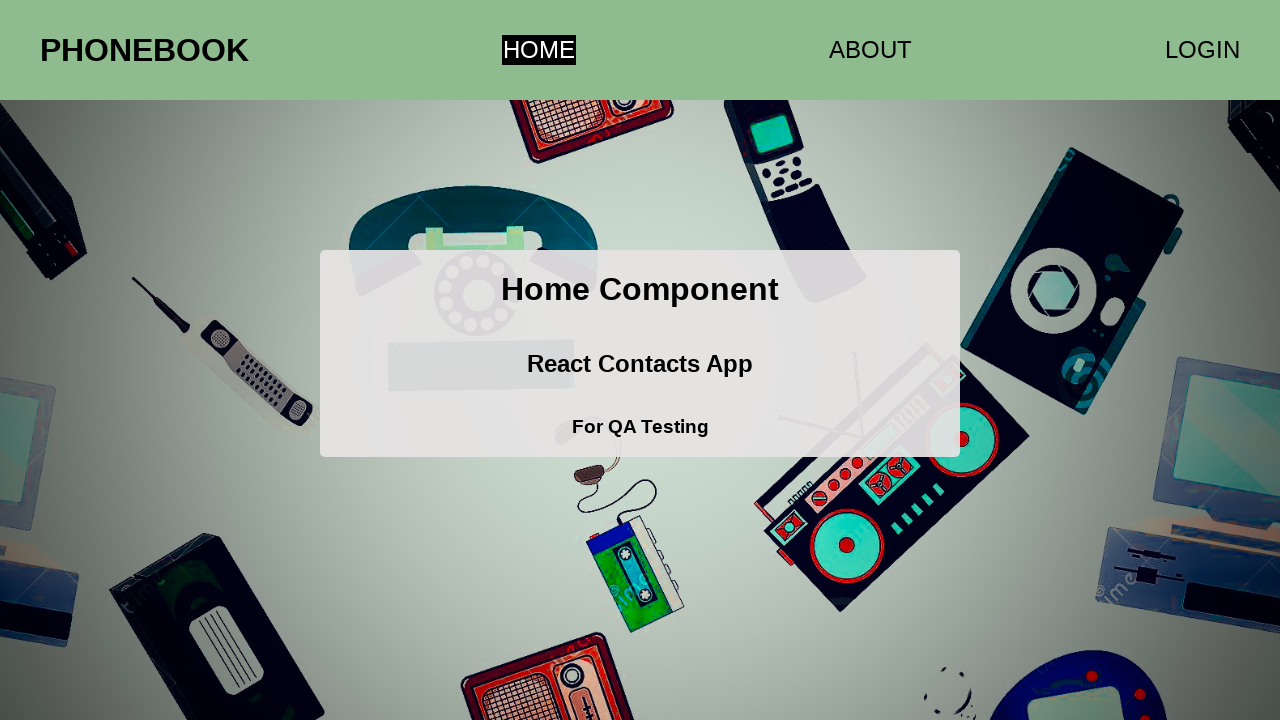

Read text from h2 element: 'React Contacts App'
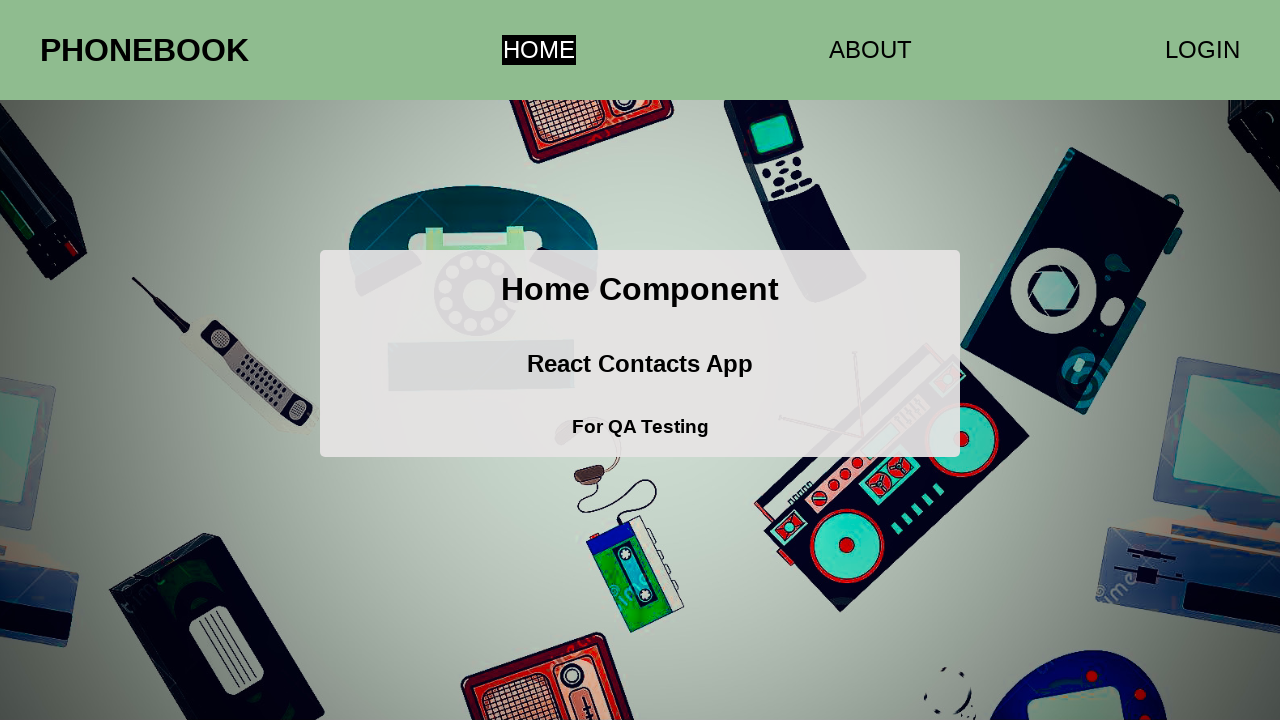

Clicked on the About link at (870, 50) on *[href='/about']
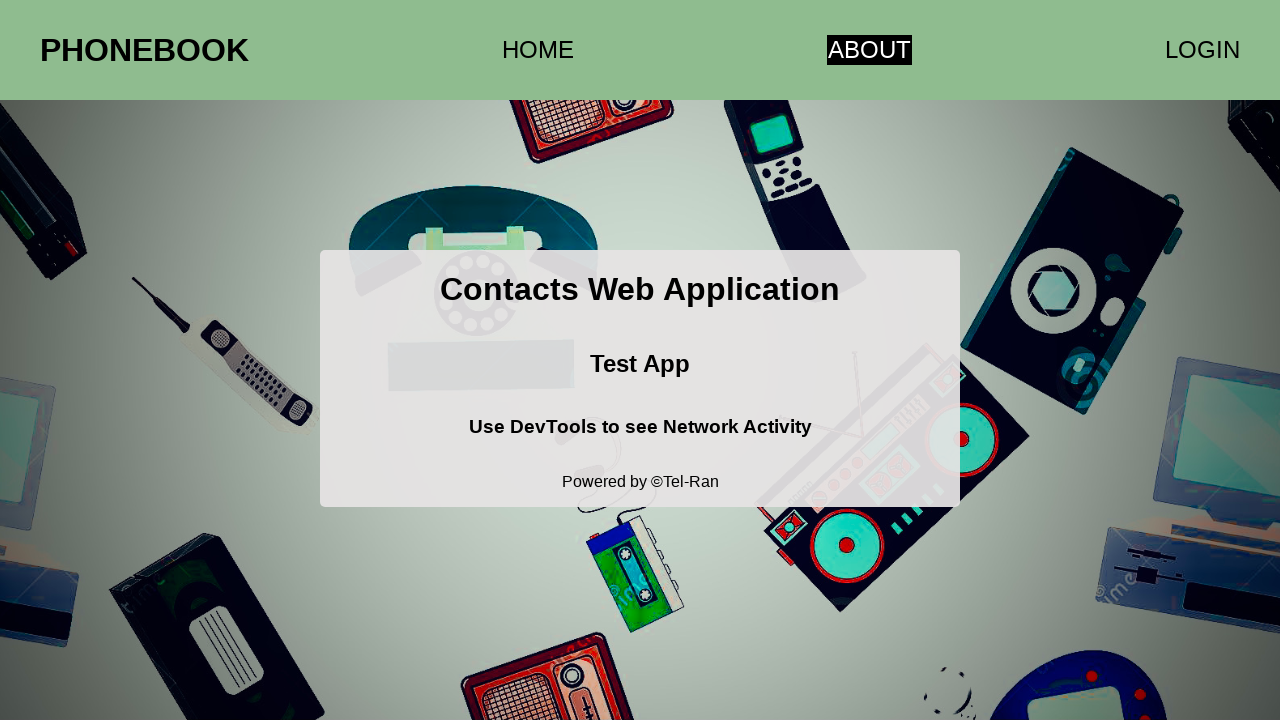

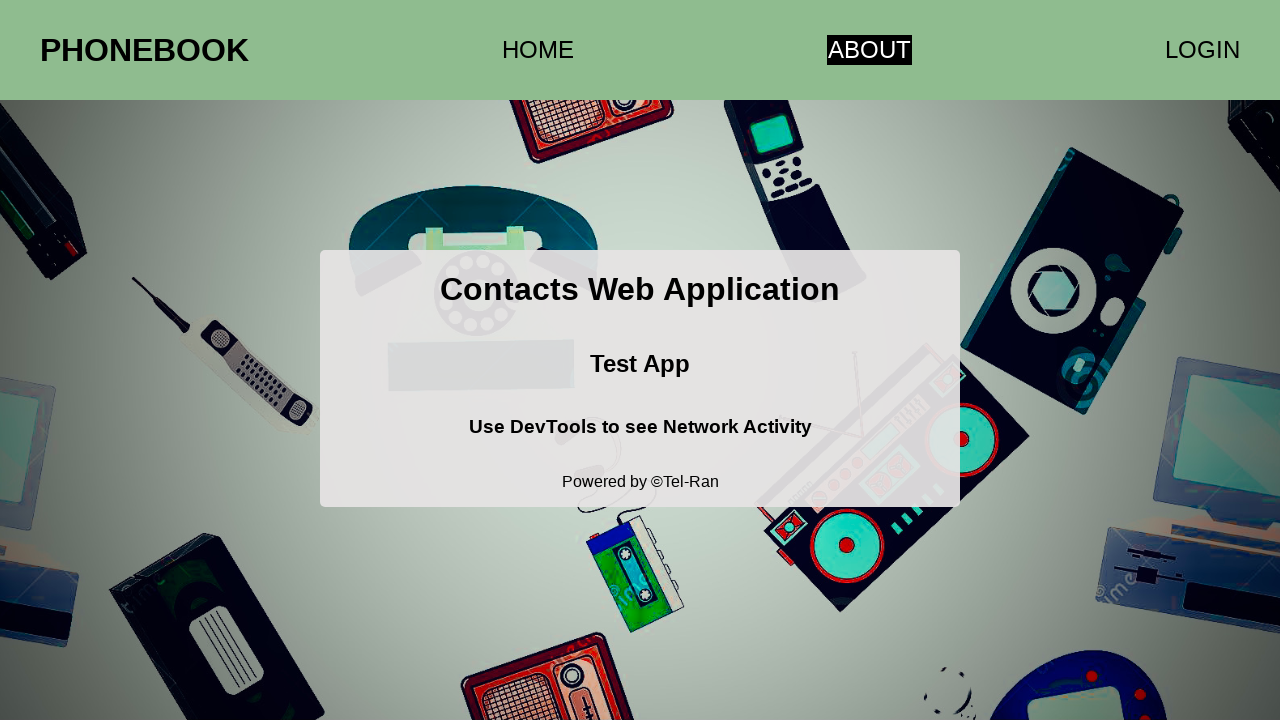